Tests mouse hover functionality on the Resources menu item of the vtiger website

Starting URL: https://www.vtiger.com/

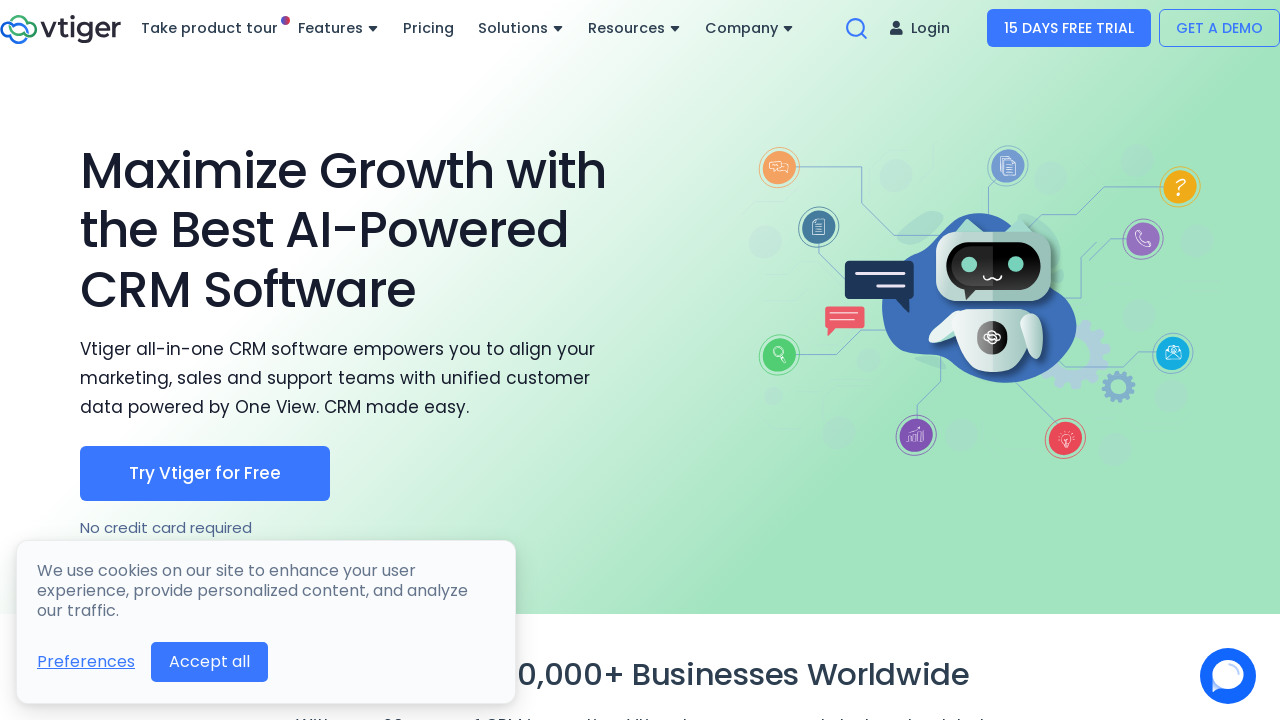

Located the Resources menu link element
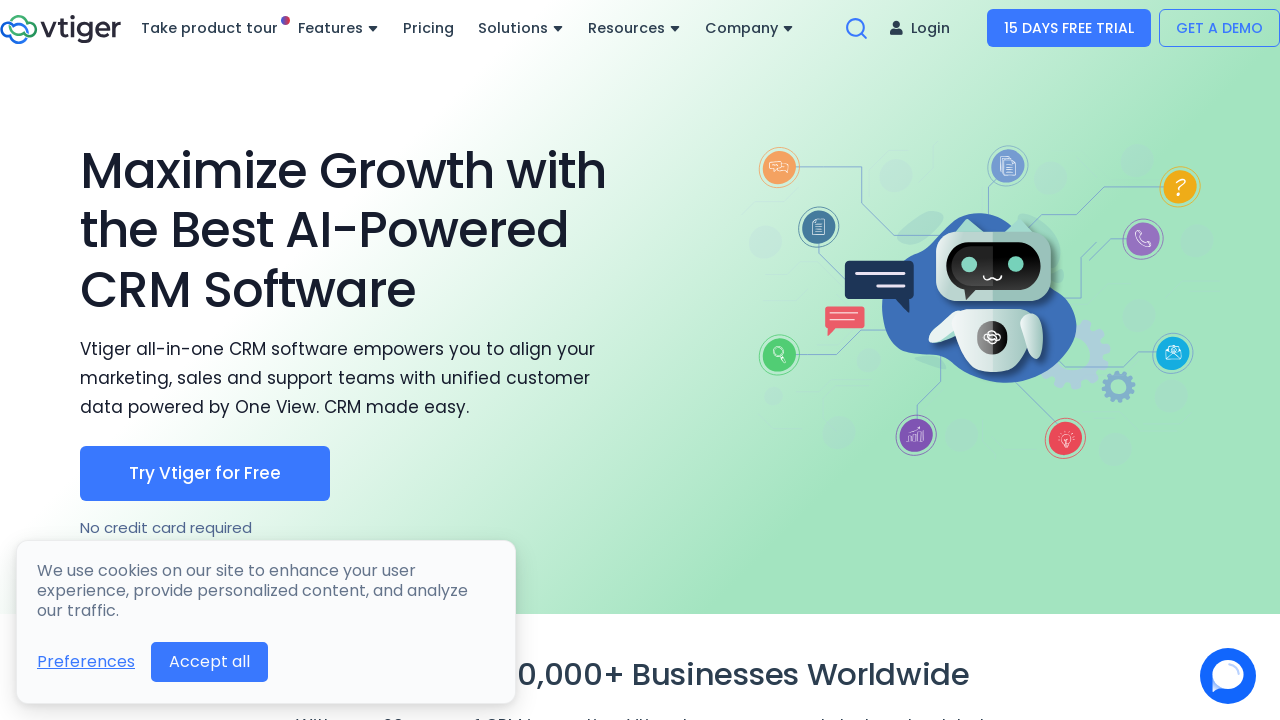

Performed mouse hover action on Resources menu item at (634, 28) on xpath=//a[contains(text(),'Resources')]
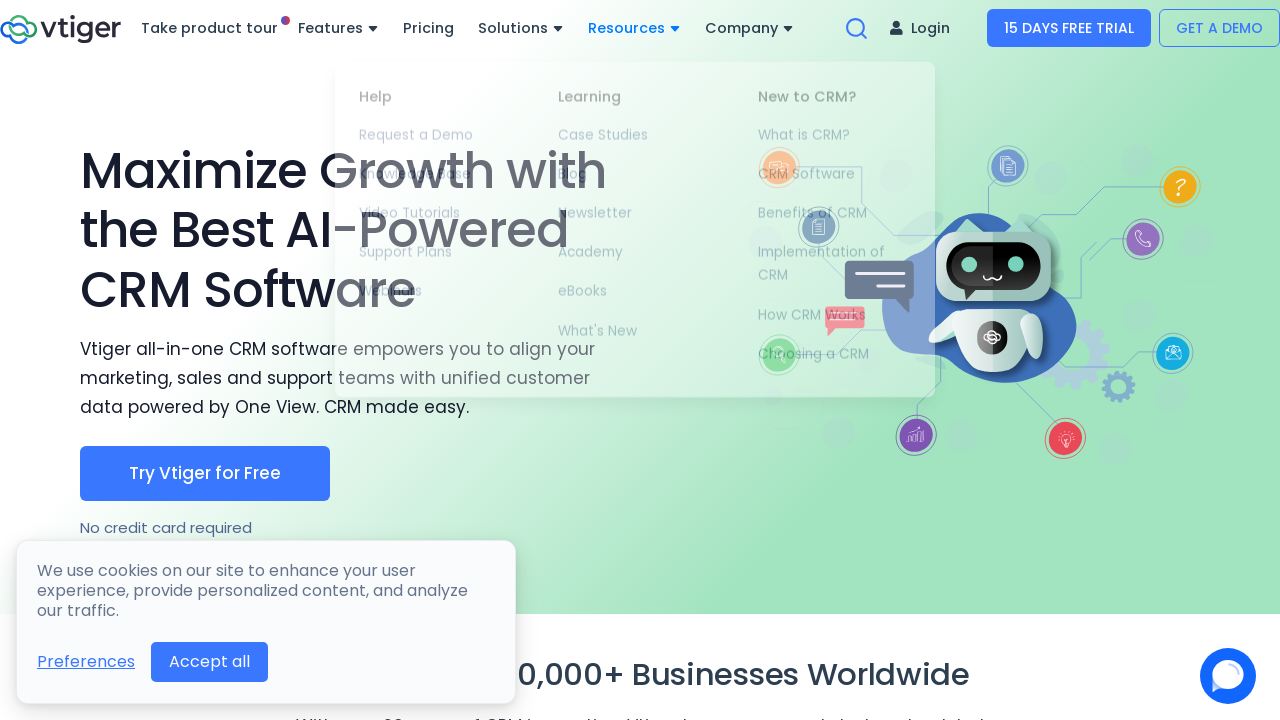

Waited 2 seconds to observe the hover effect on Resources menu
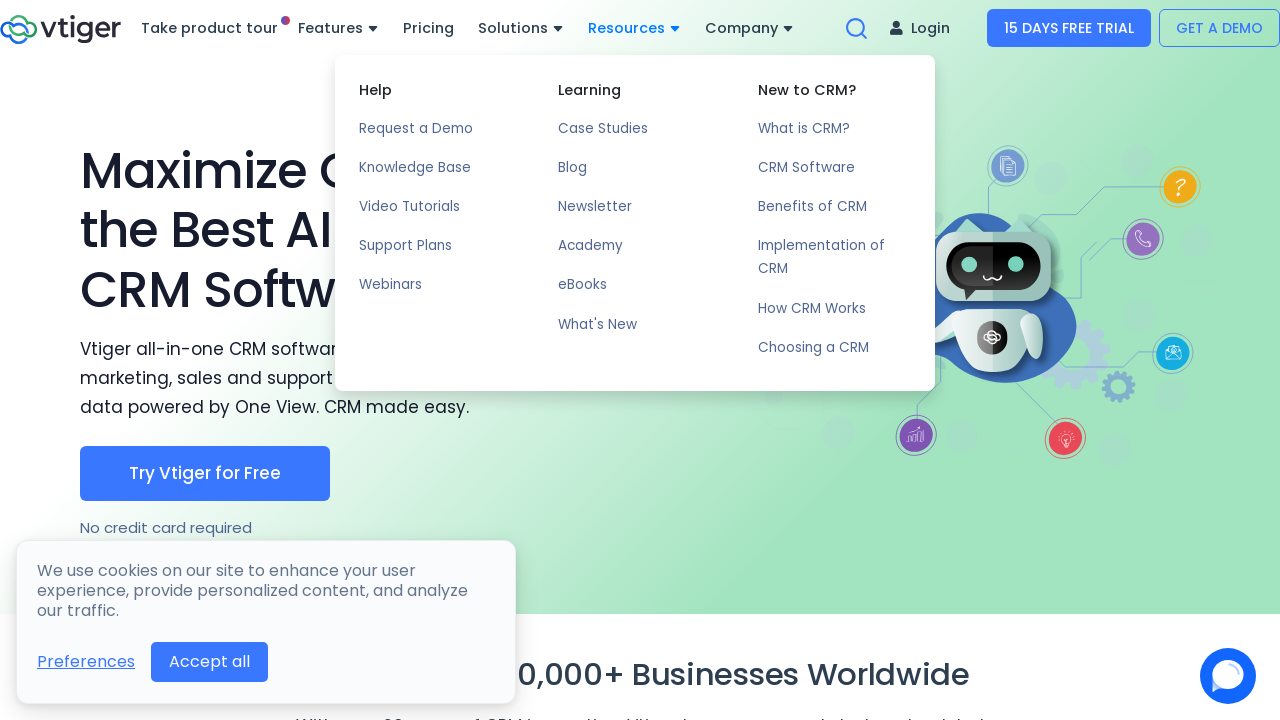

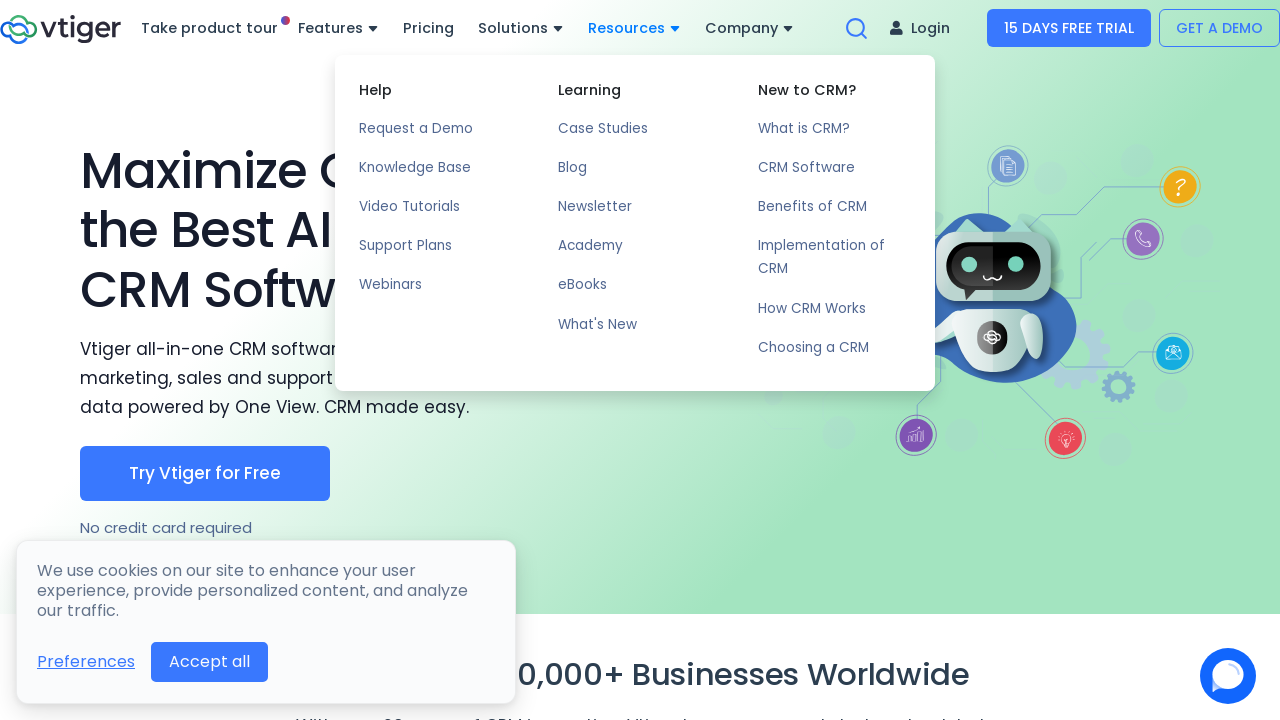